Tests dropdown selection functionality by iterating through options in a dropdown menu and selecting "Selenium WebDriver" option

Starting URL: https://chandanachaitanya.github.io/selenium-practice-site/

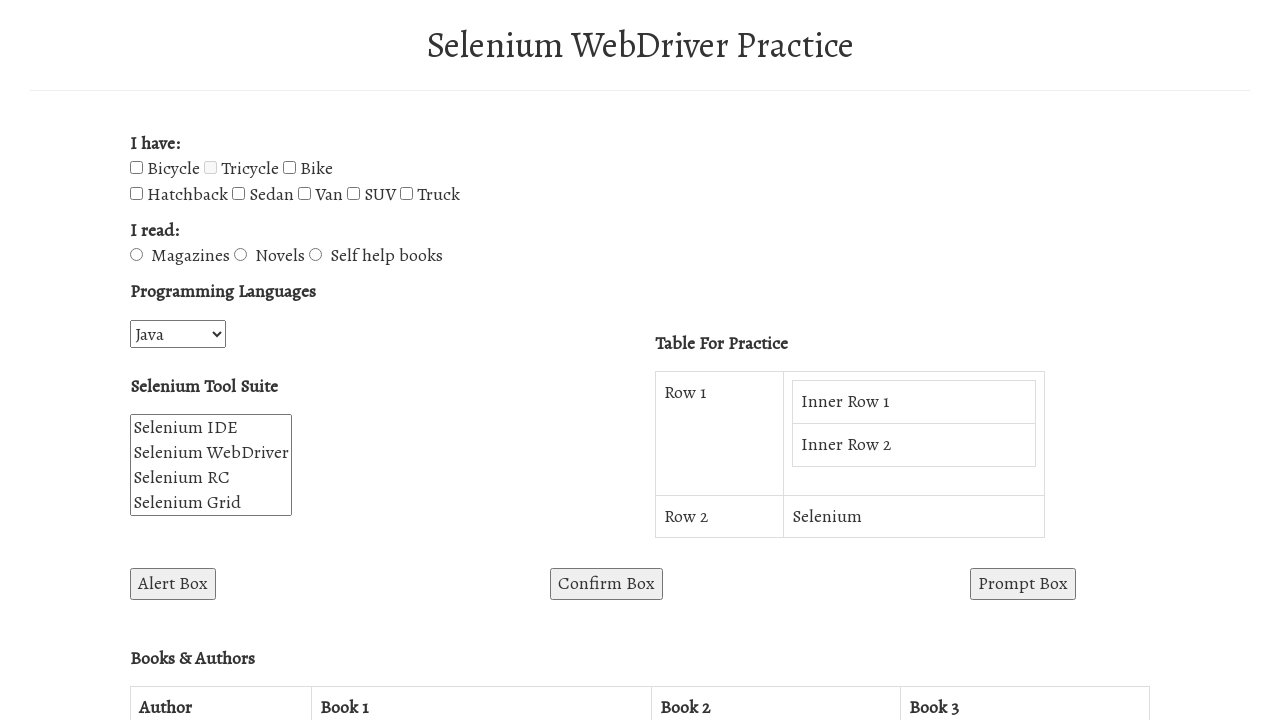

Waited for dropdown menu to be available
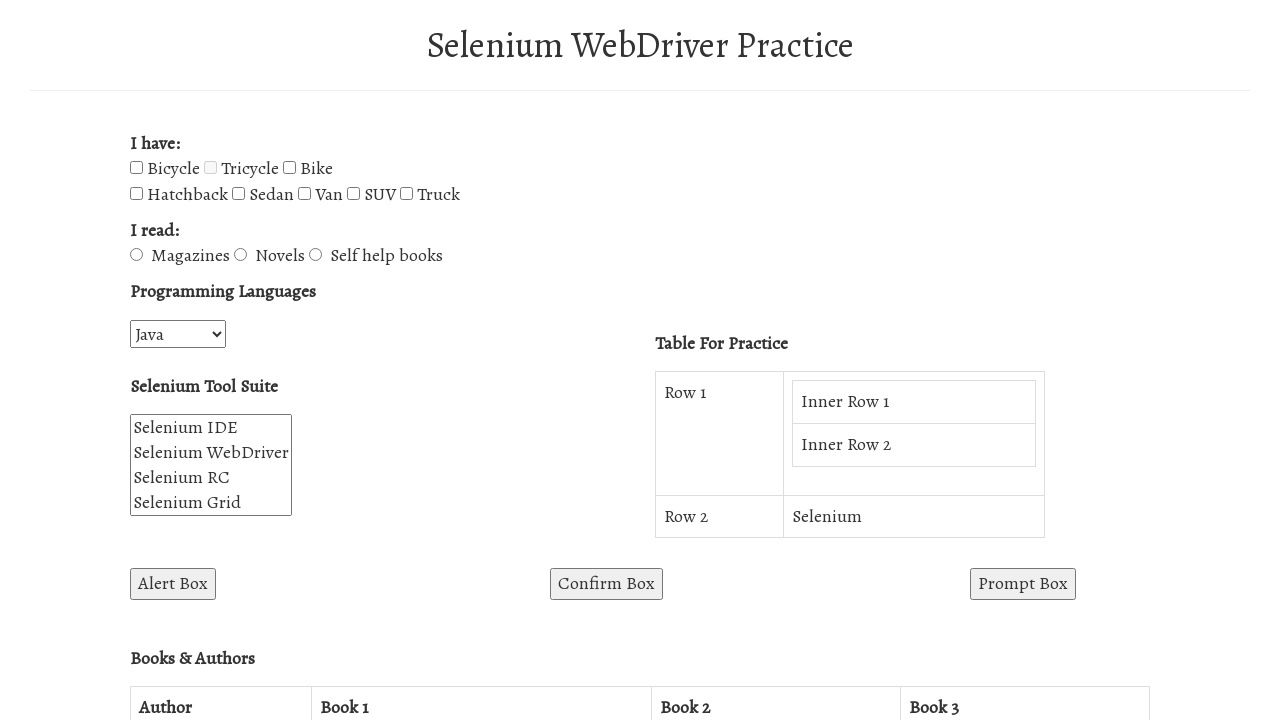

Selected 'Selenium WebDriver' option from dropdown menu on #selenium_suite
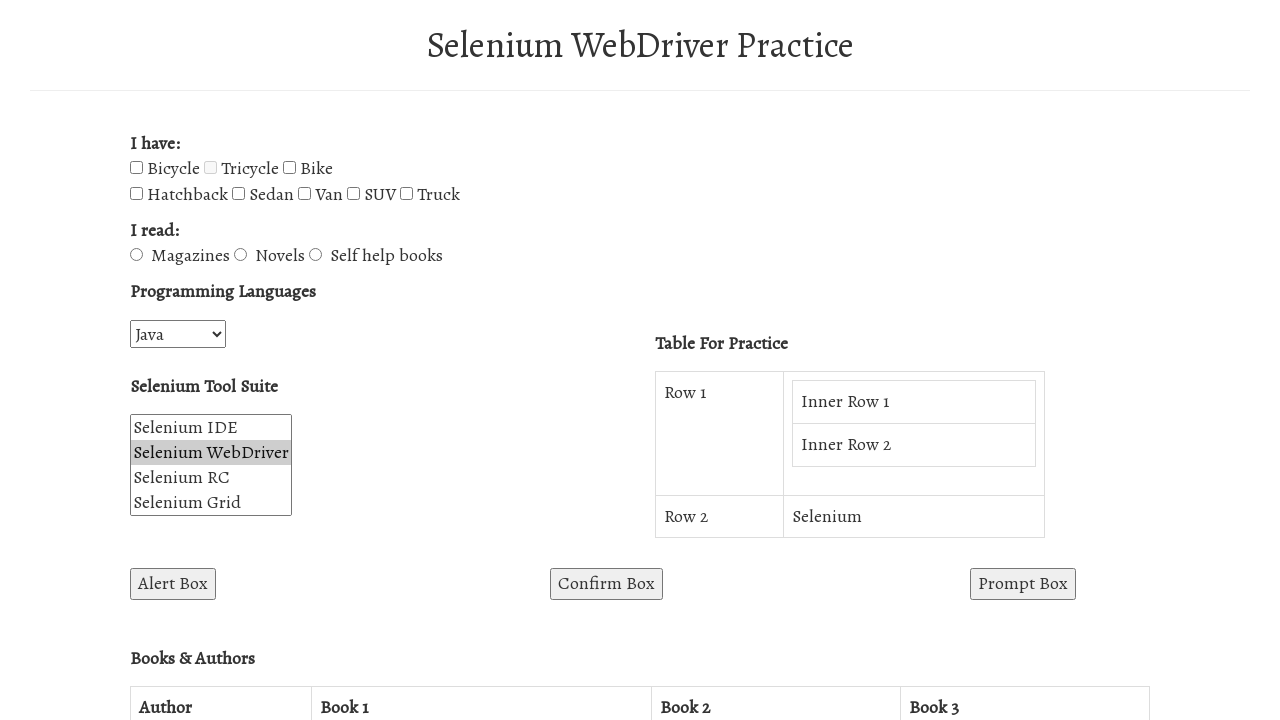

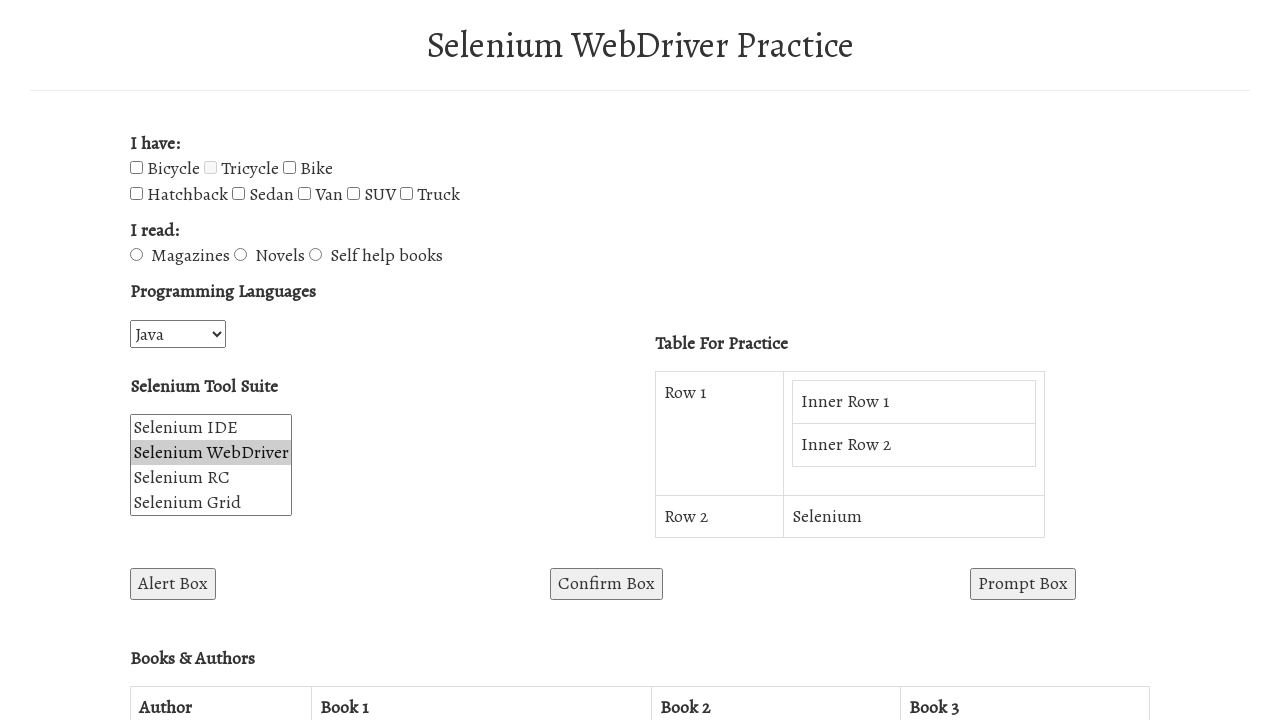